Tests right-click context menu functionality, handles alert dialog, and navigates to a linked page to verify content

Starting URL: https://the-internet.herokuapp.com/context_menu

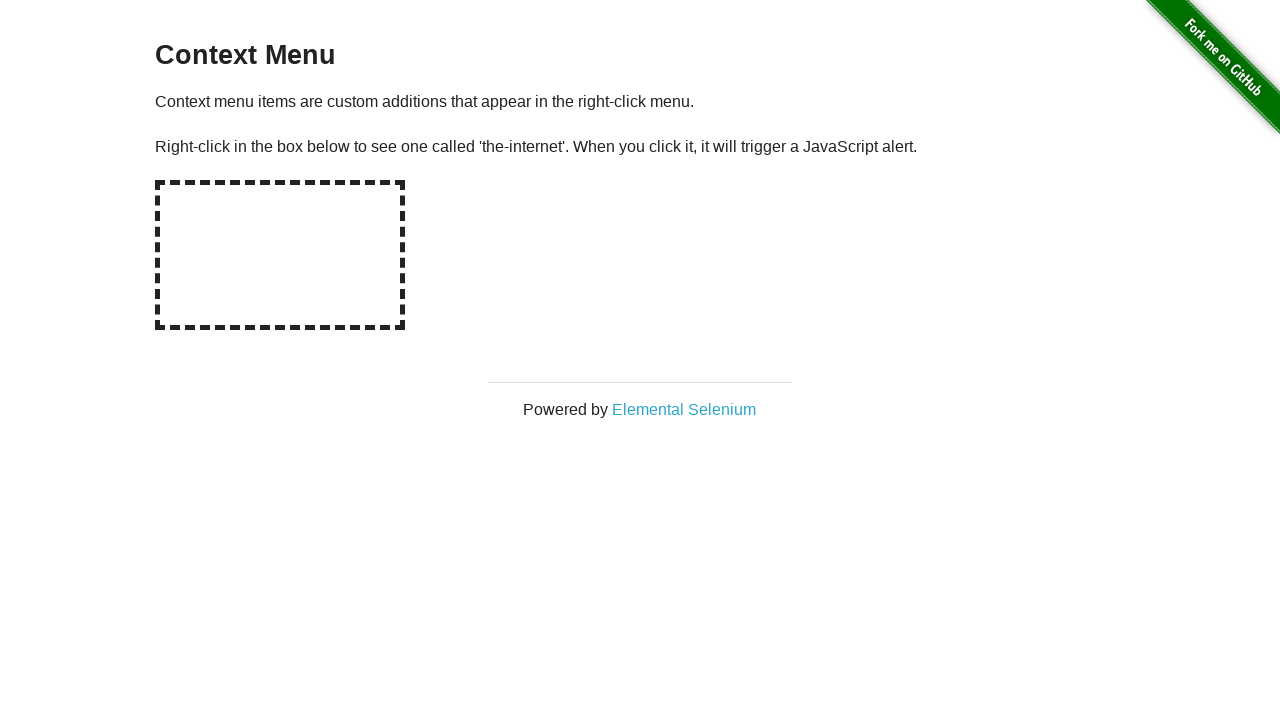

Right-clicked on hot-spot element to open context menu at (280, 255) on #hot-spot
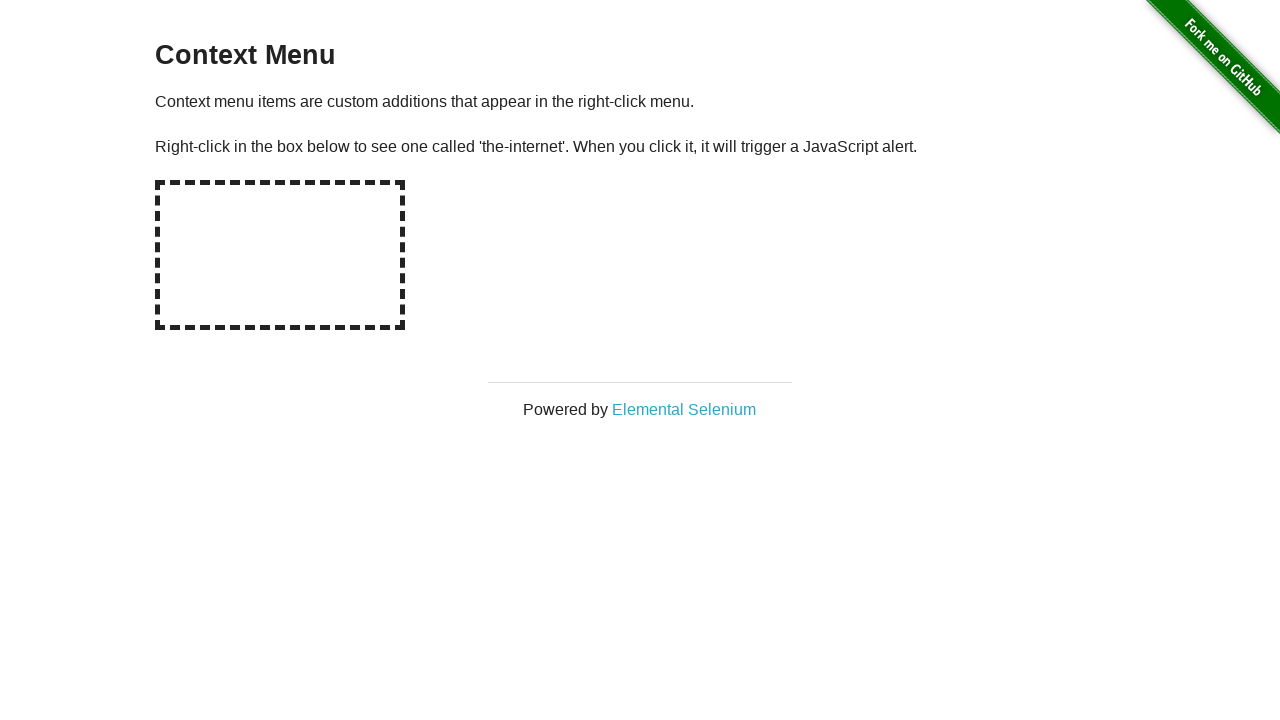

Set up dialog handler to accept alerts
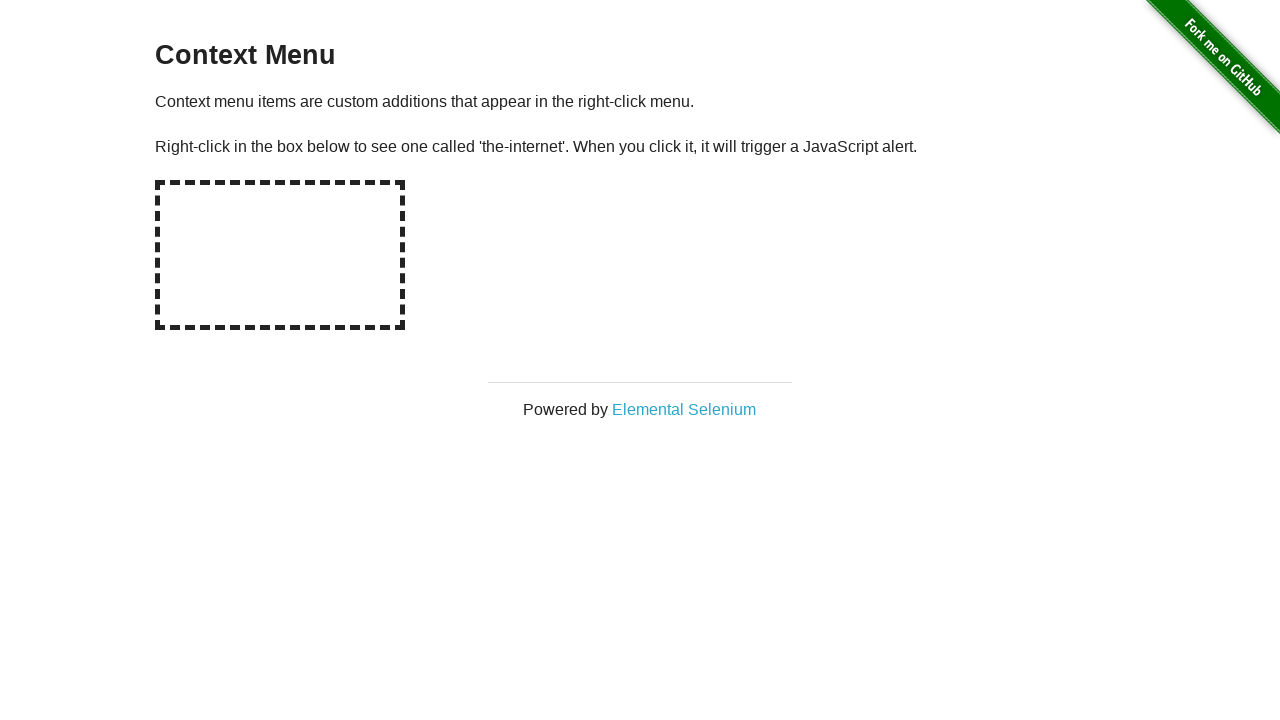

Clicked on Elemental Selenium link in context menu at (684, 409) on text='Elemental Selenium'
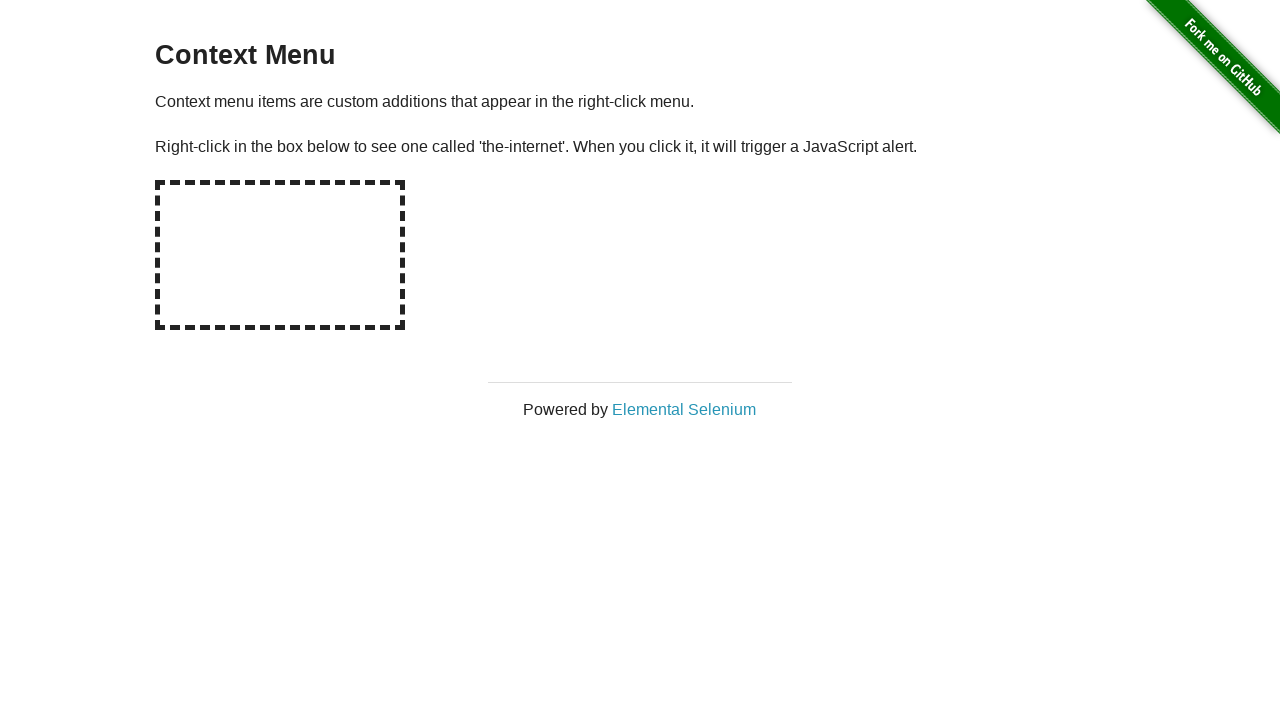

Clicked Elemental Selenium link and new page opened at (684, 409) on text='Elemental Selenium'
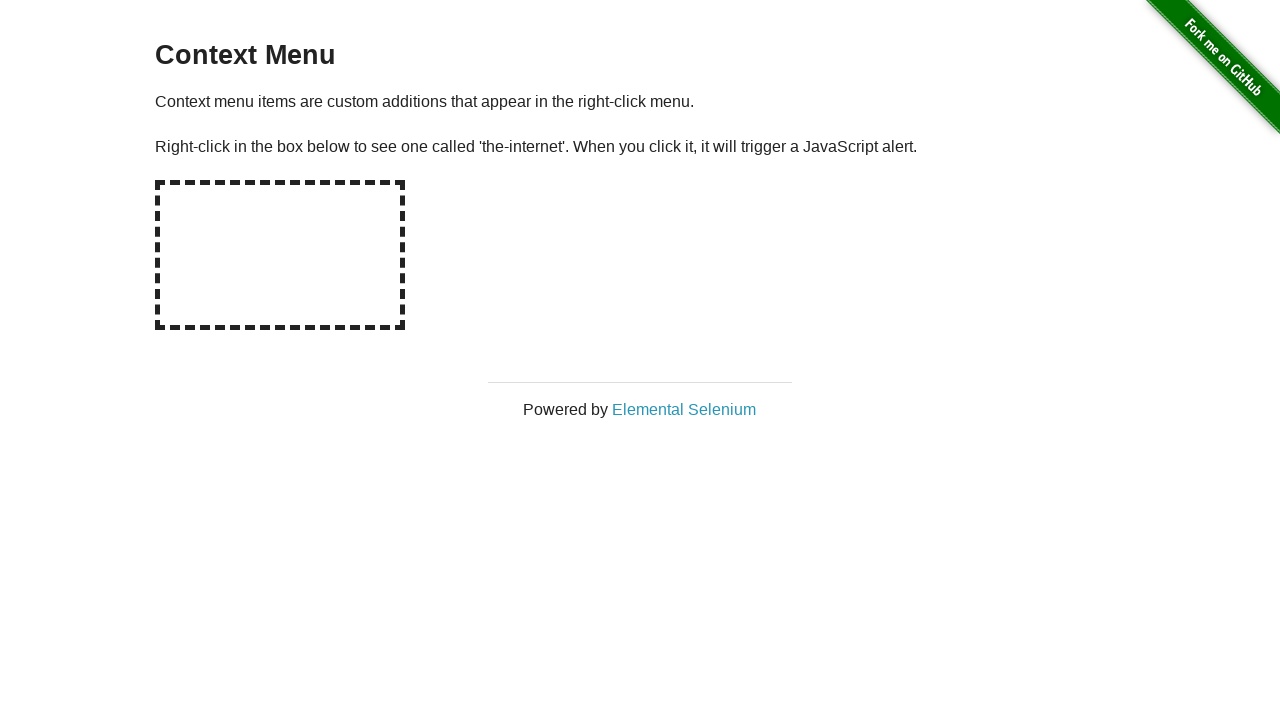

Switched to new page/tab
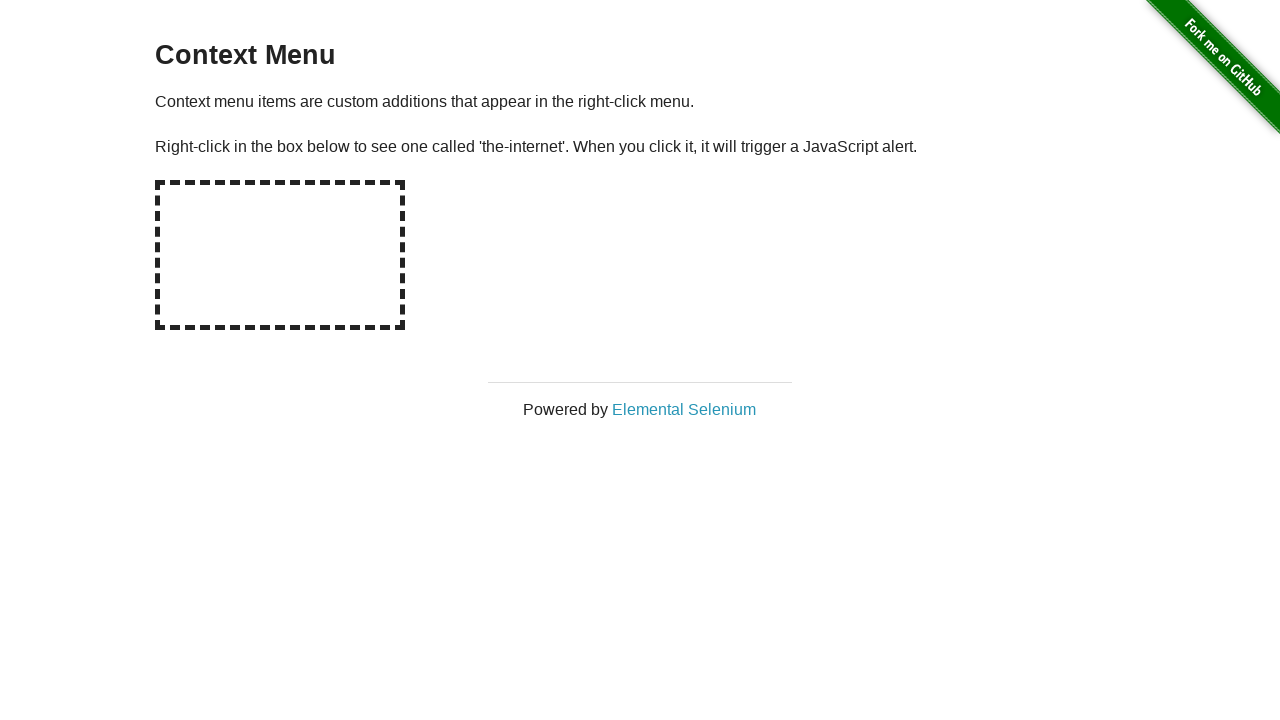

New page finished loading
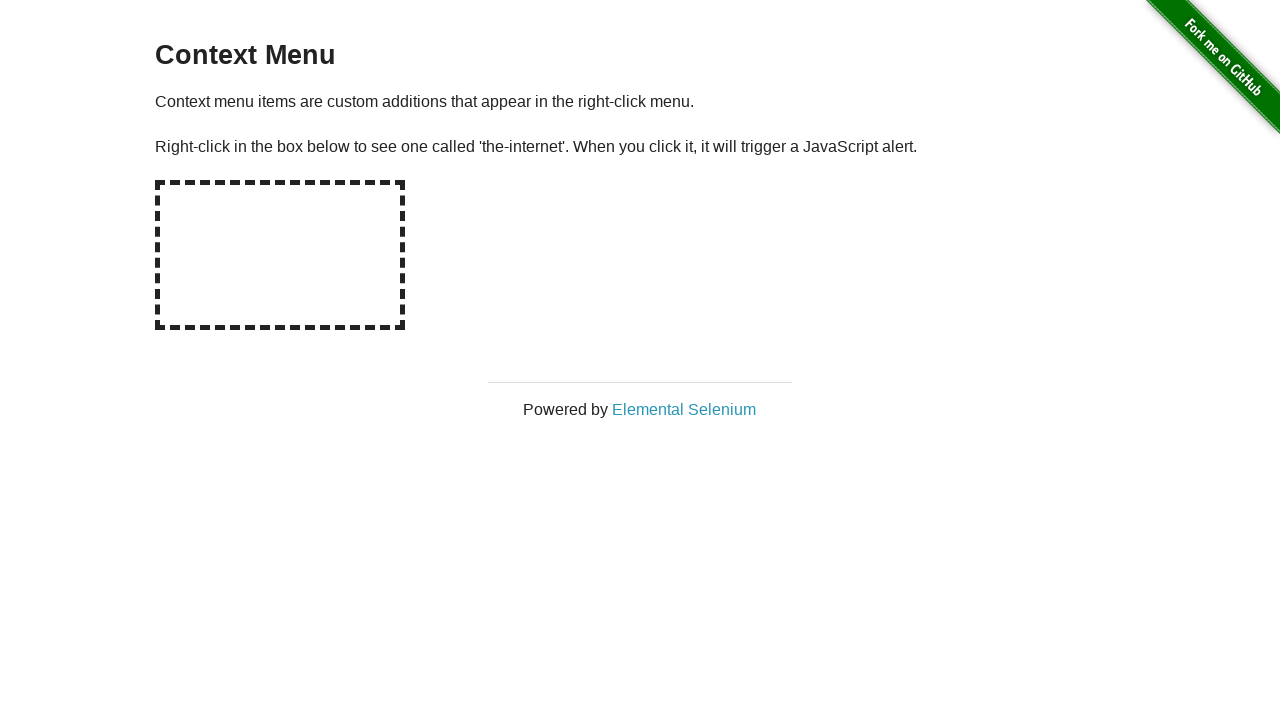

Located h1 element on new page
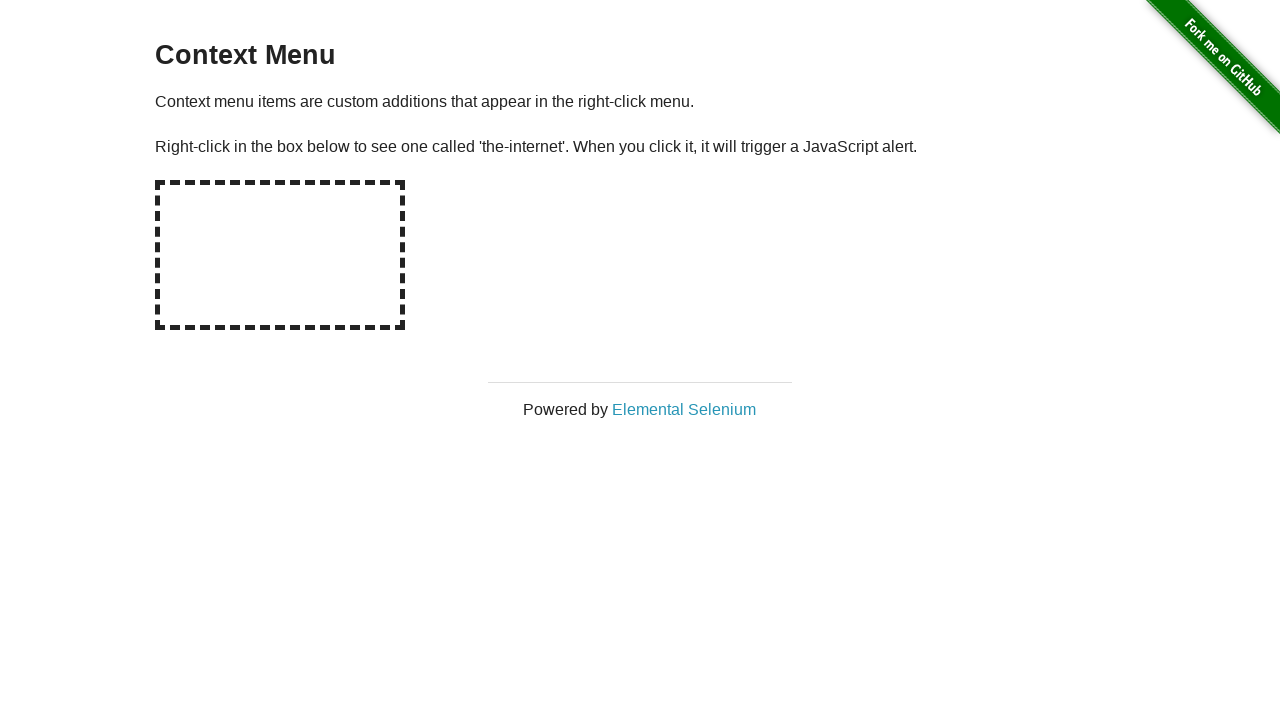

h1 element is visible and ready
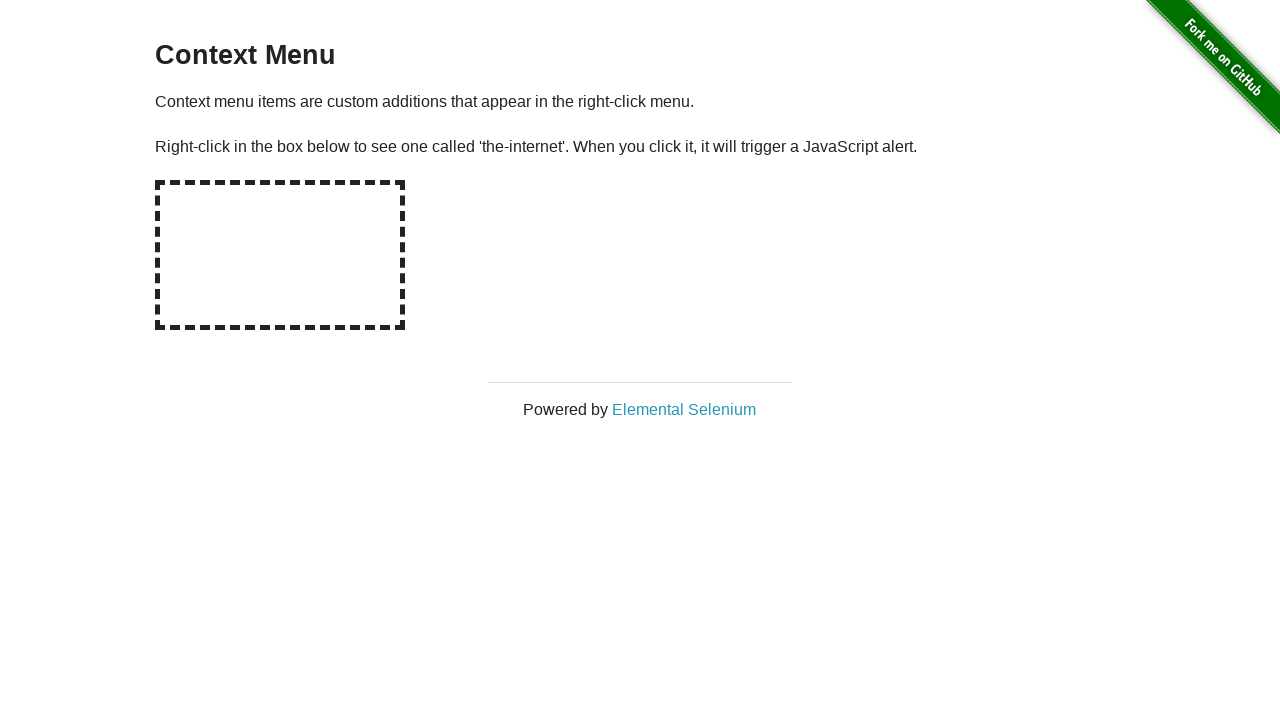

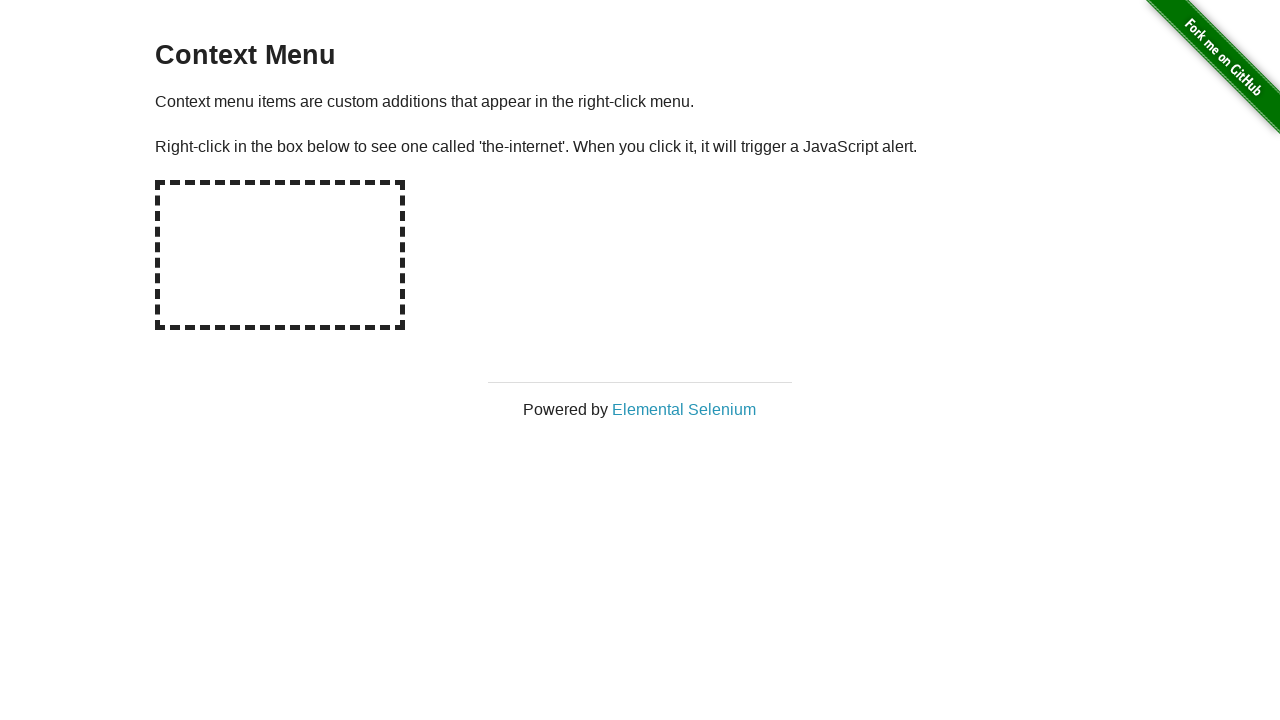